Tests dropdown menu interaction by hovering over a button to reveal submenu options and clicking on the Mobiles link

Starting URL: https://testautomationpractice.blogspot.com/

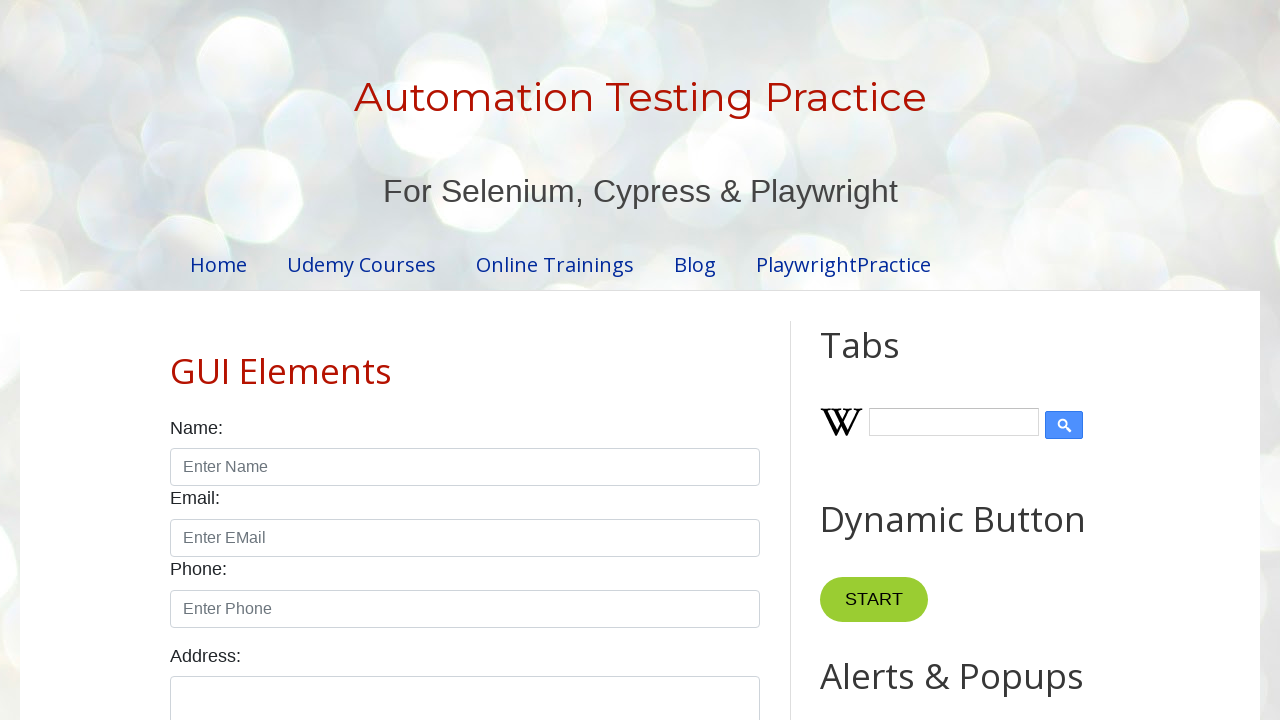

Located dropdown button element
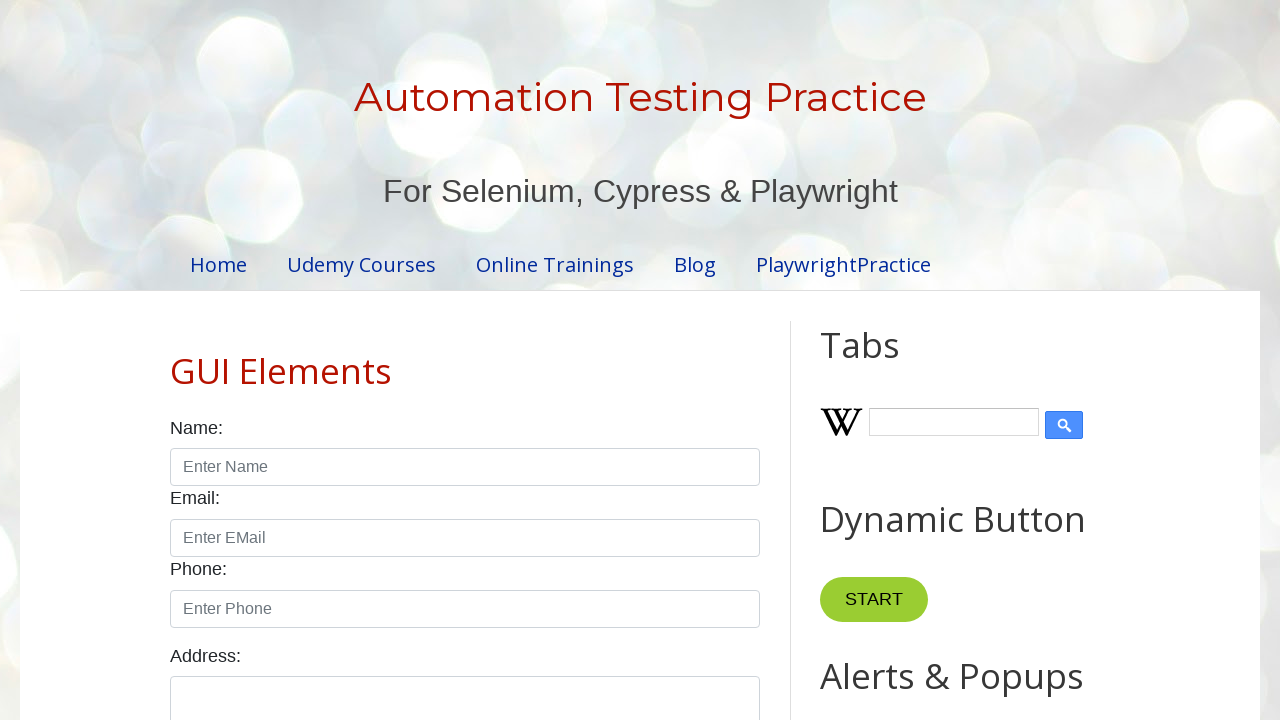

Hovered over dropdown button to reveal submenu options at (868, 360) on button.dropbtn
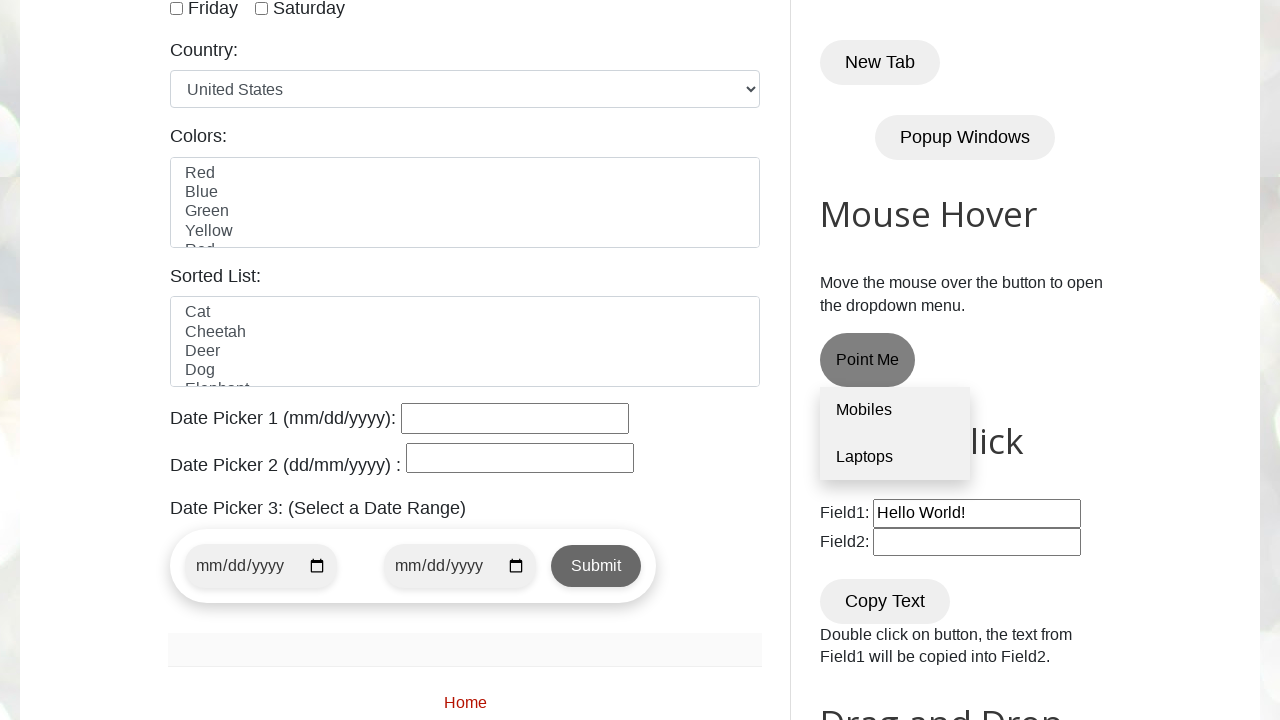

Clicked on Mobiles link from dropdown menu at (895, 411) on a:text('Mobiles')
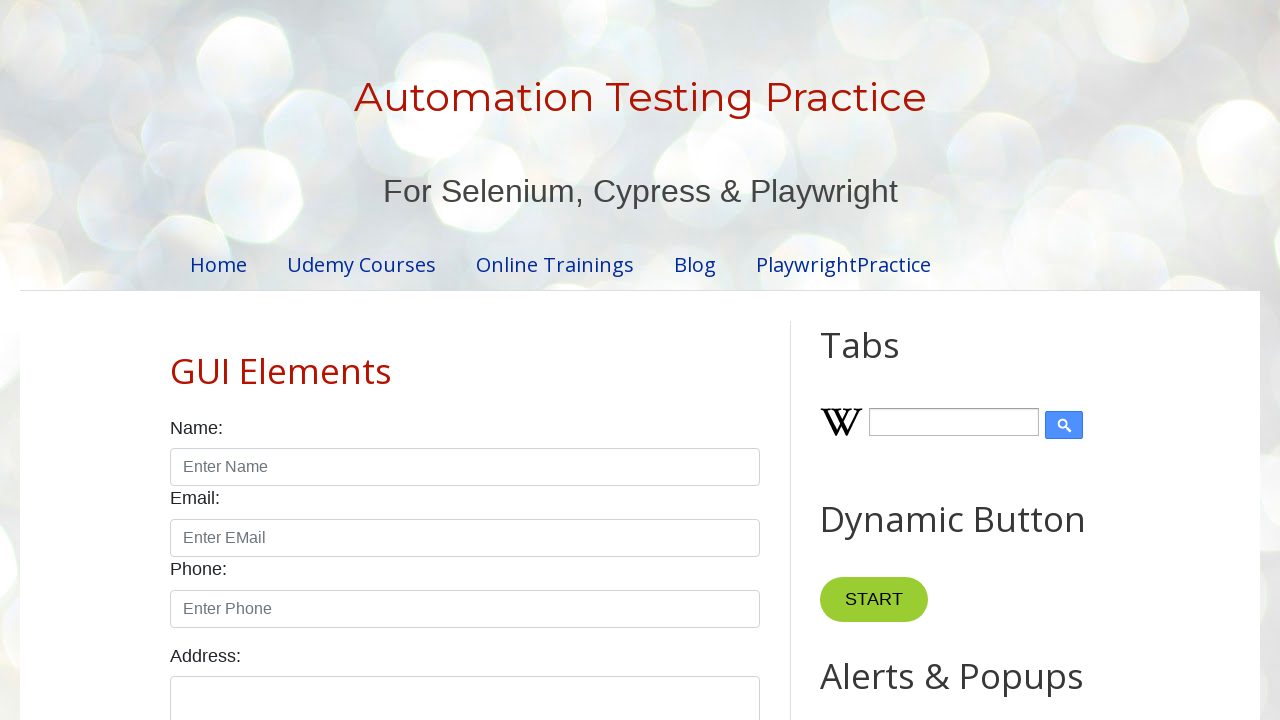

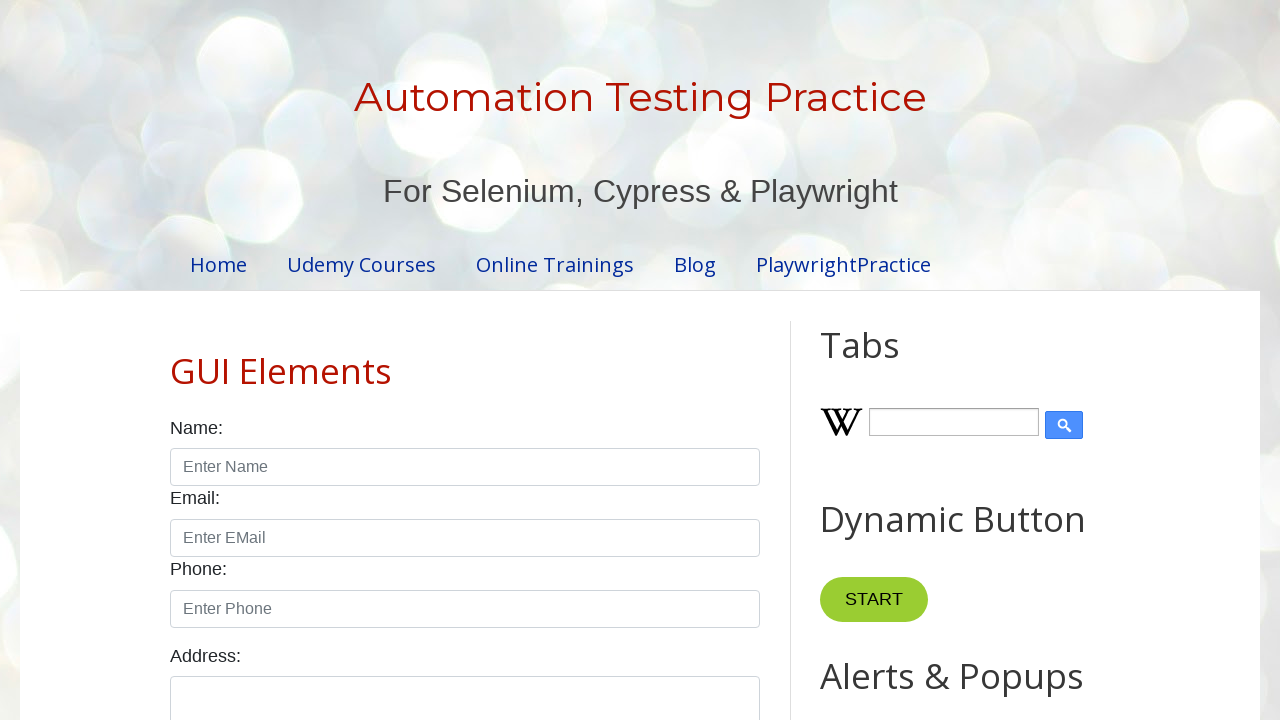